Tests that pressing 's' key on GitHub homepage opens the search field.

Starting URL: https://github.com

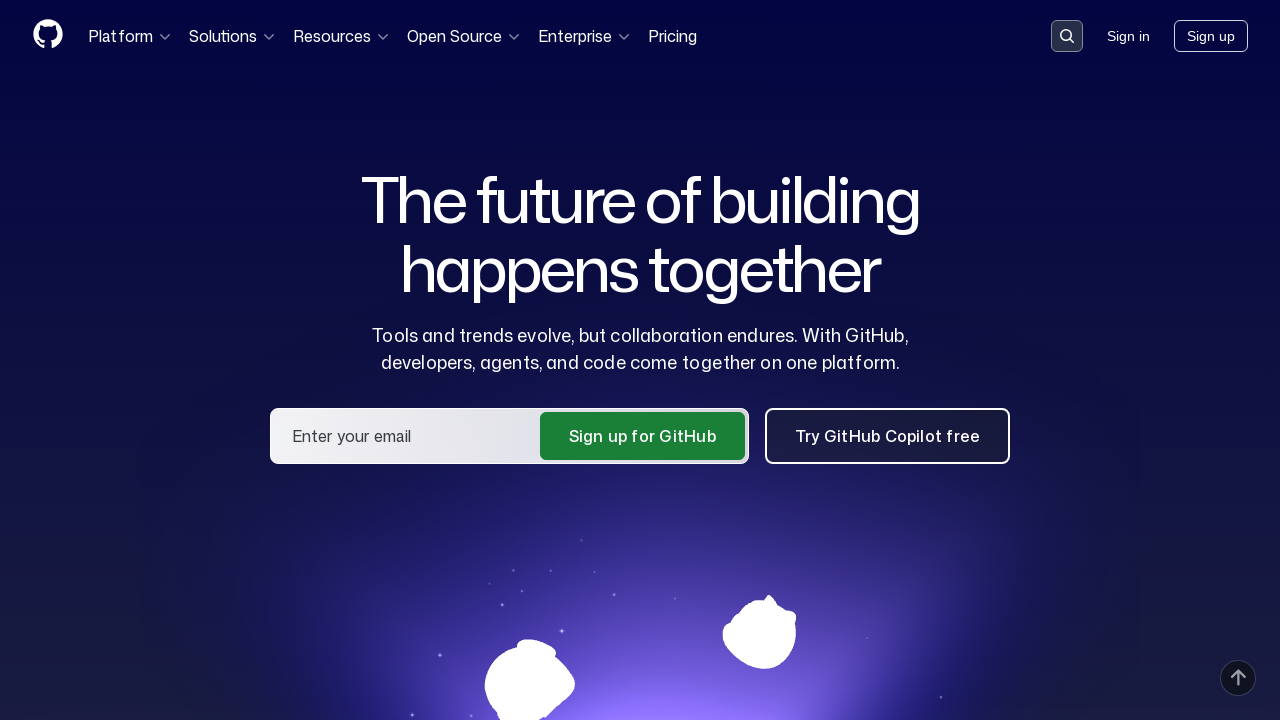

Pressed 's' key to open search field on GitHub homepage
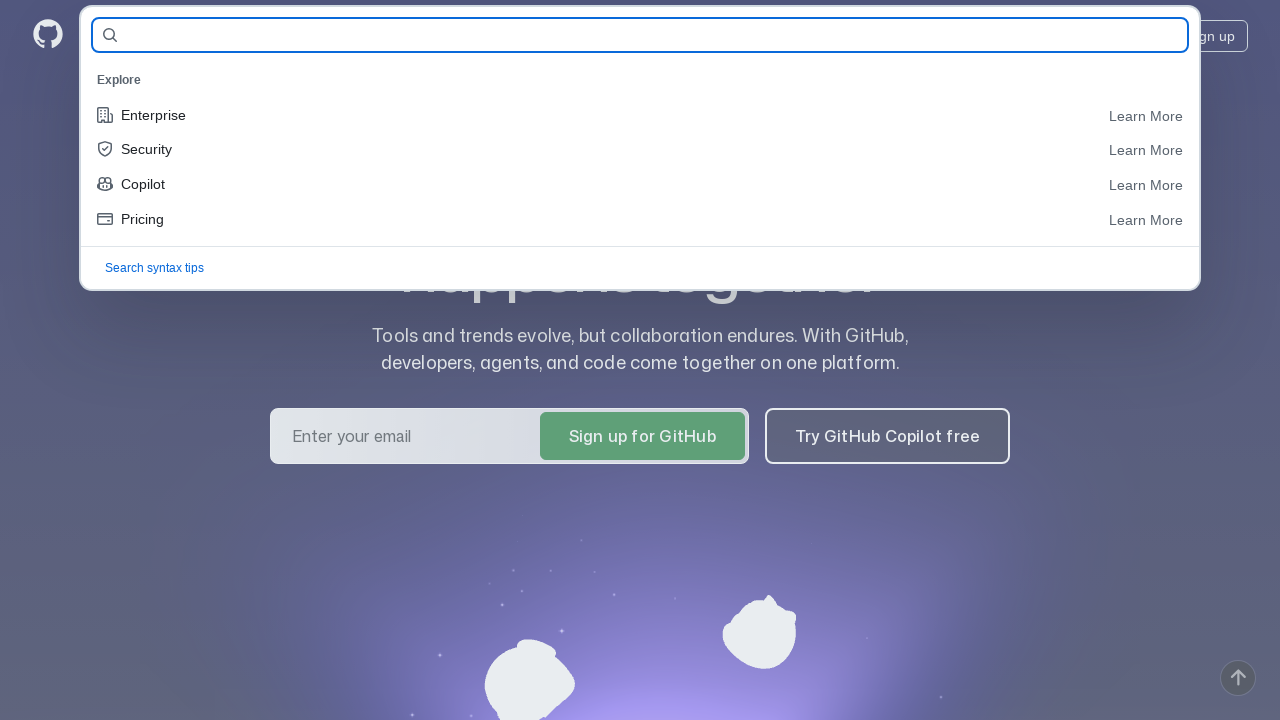

Search input field appeared after pressing 's' key
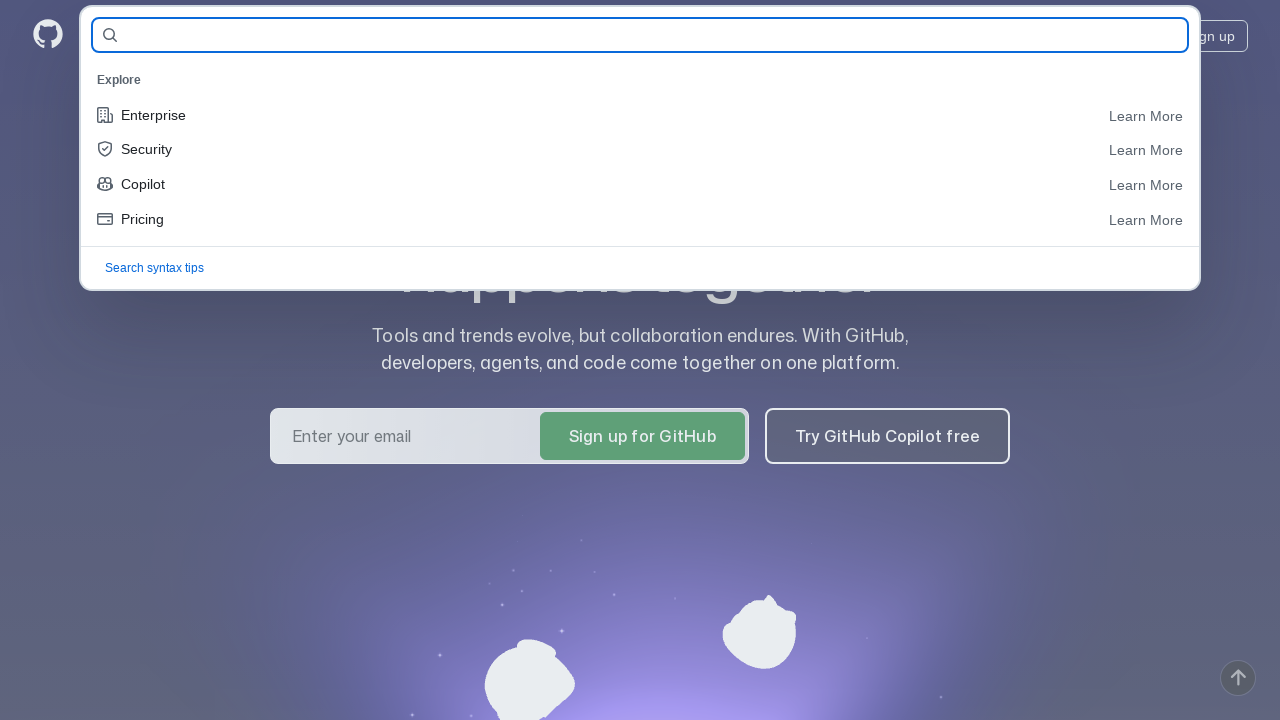

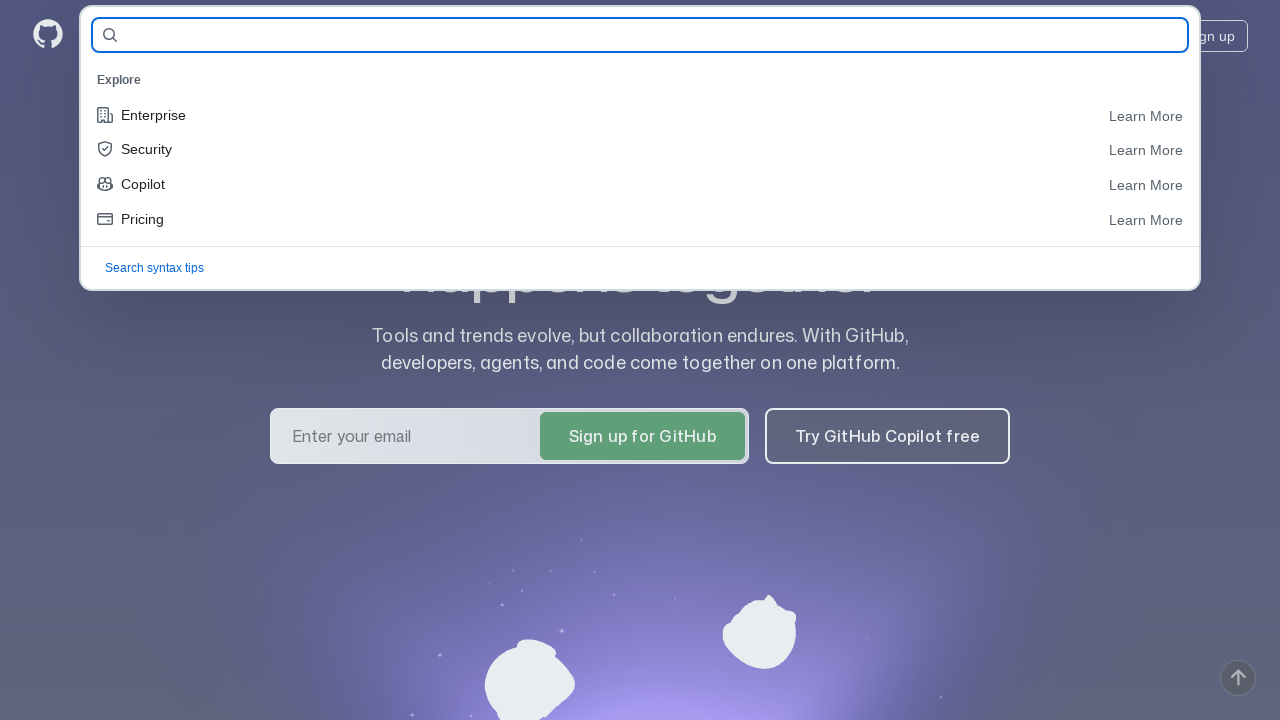